Tests a form submission by filling in name, email, and address fields, then clicking the submit button

Starting URL: https://demoqa.com/text-box

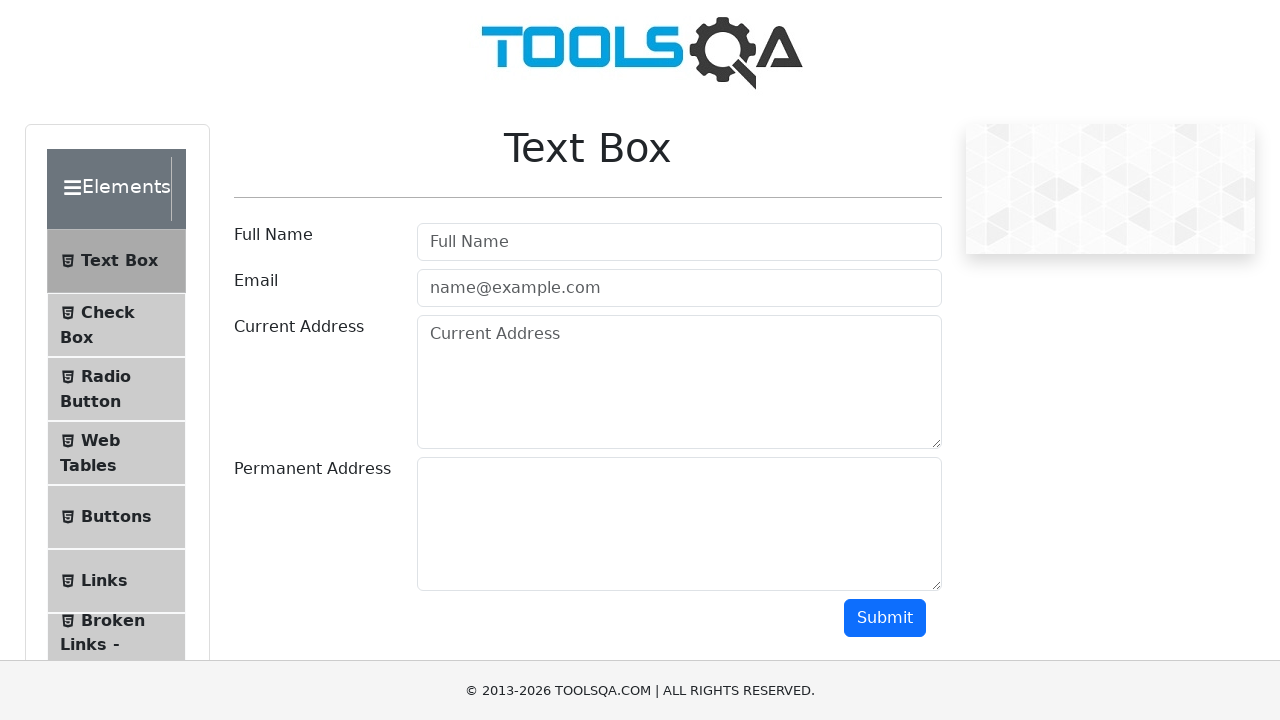

Filled name field with 'Matías' on #userName
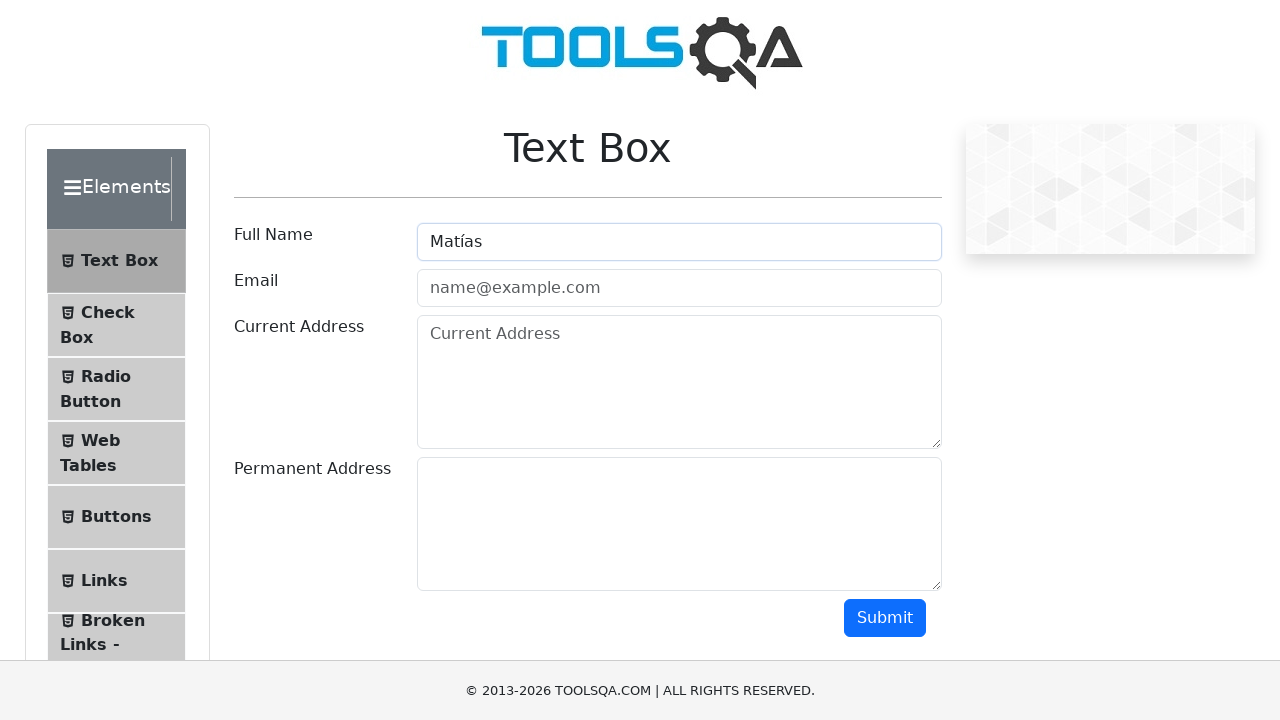

Filled email field with 'testuser@example.com' on #userEmail
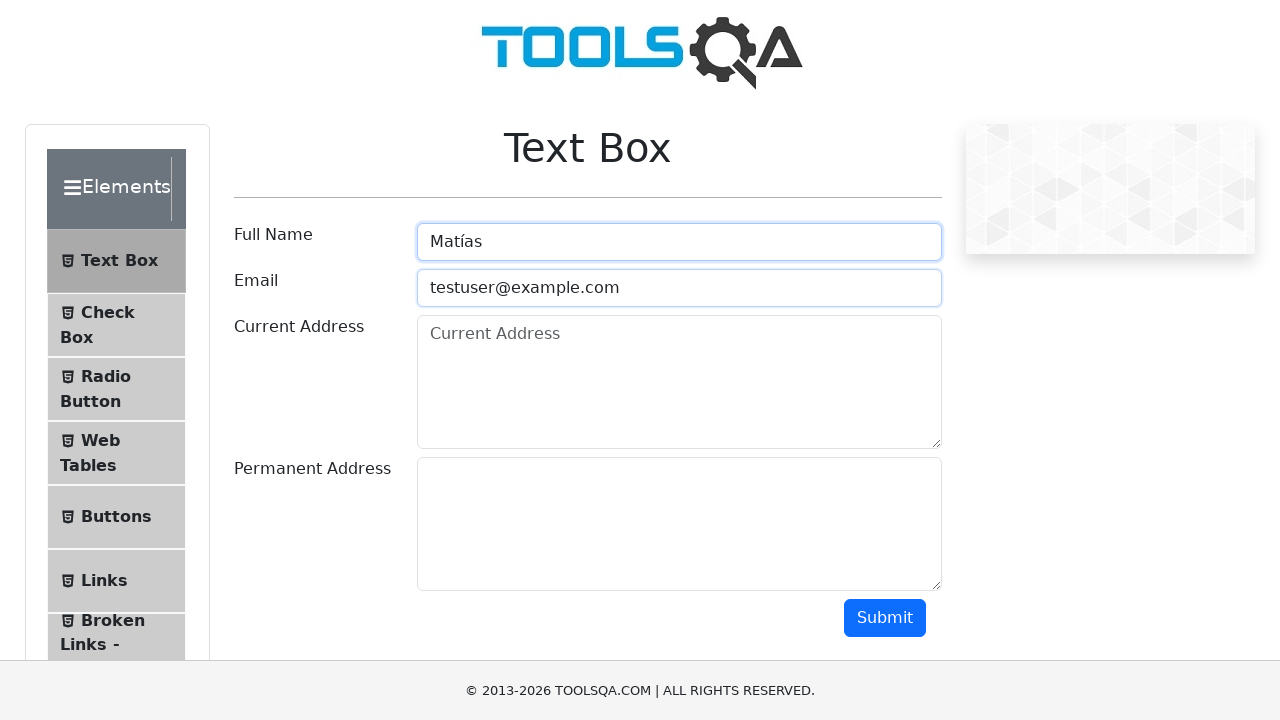

Filled current address field with '123 Main Street' on #currentAddress
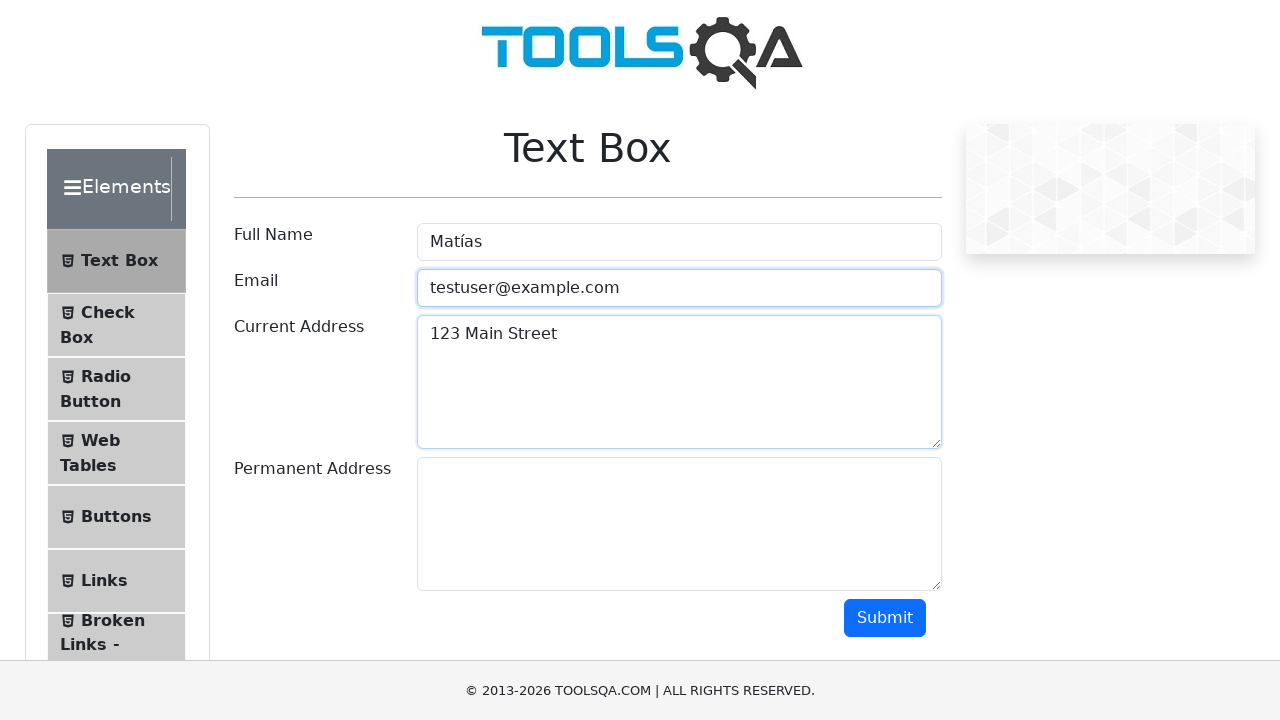

Filled permanent address field with '456 Oak Avenue' on #permanentAddress
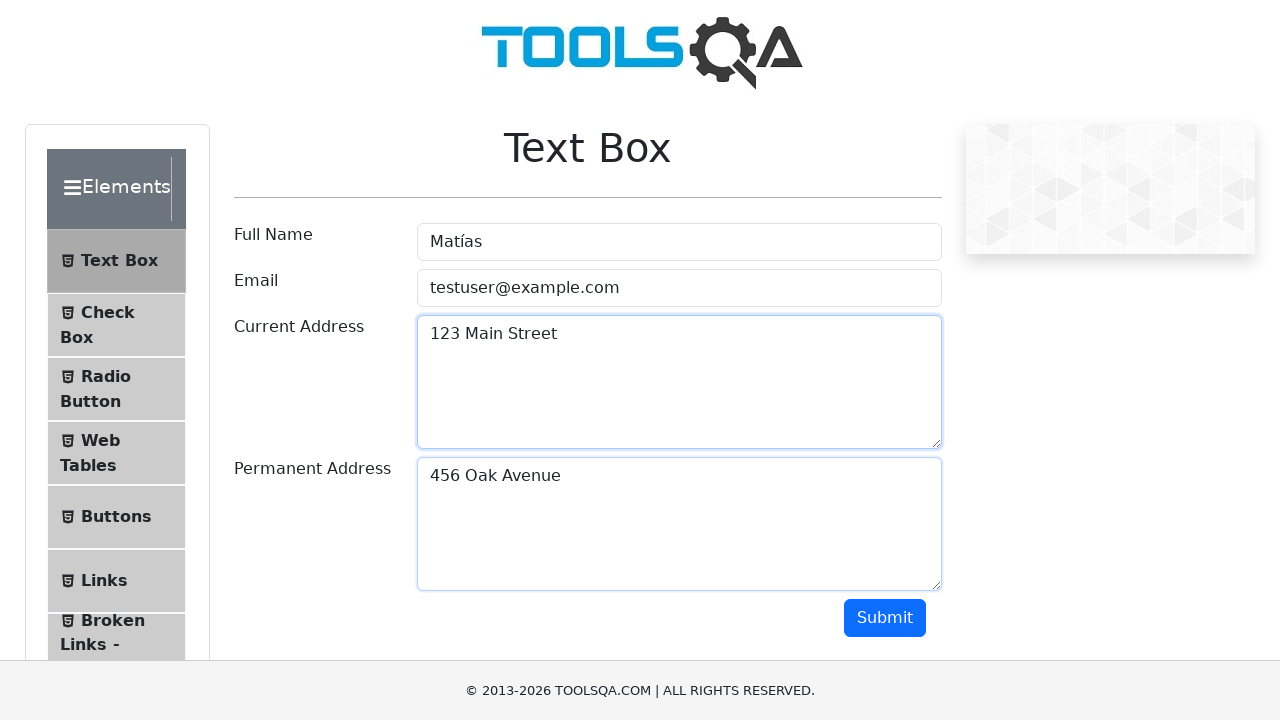

Scrolled down 500px to reveal submit button
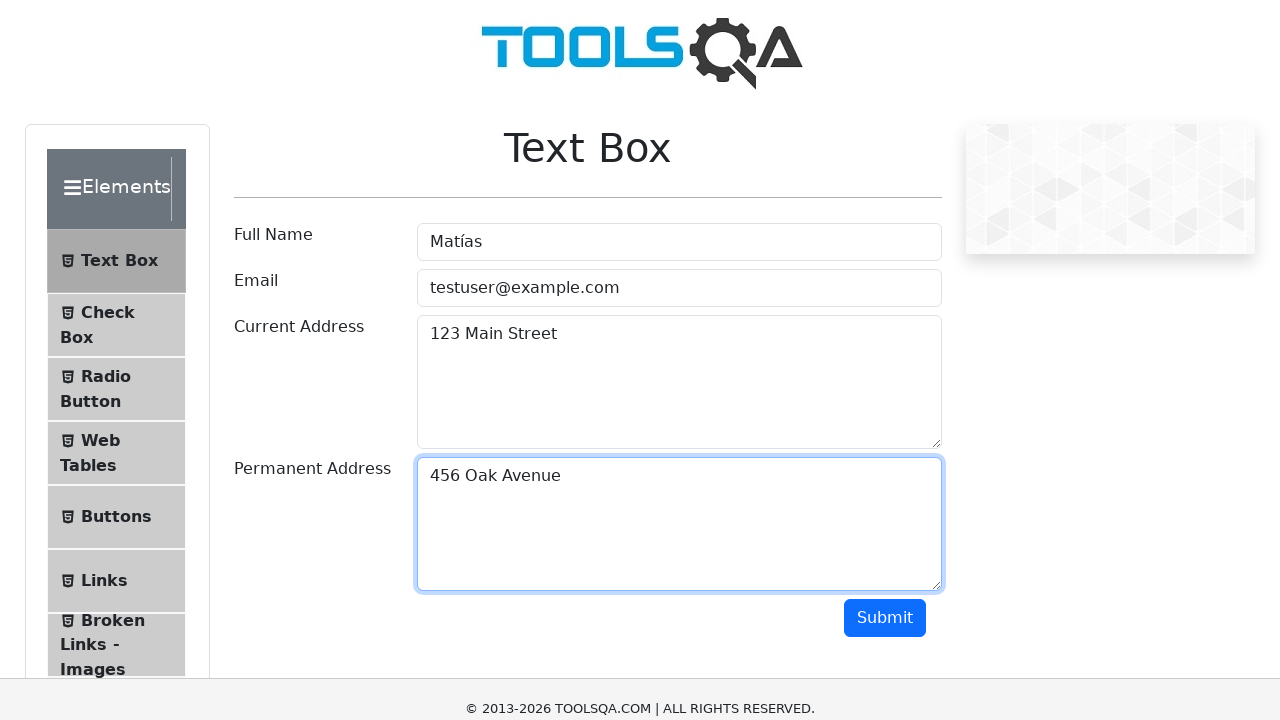

Clicked submit button to submit form at (885, 118) on #submit
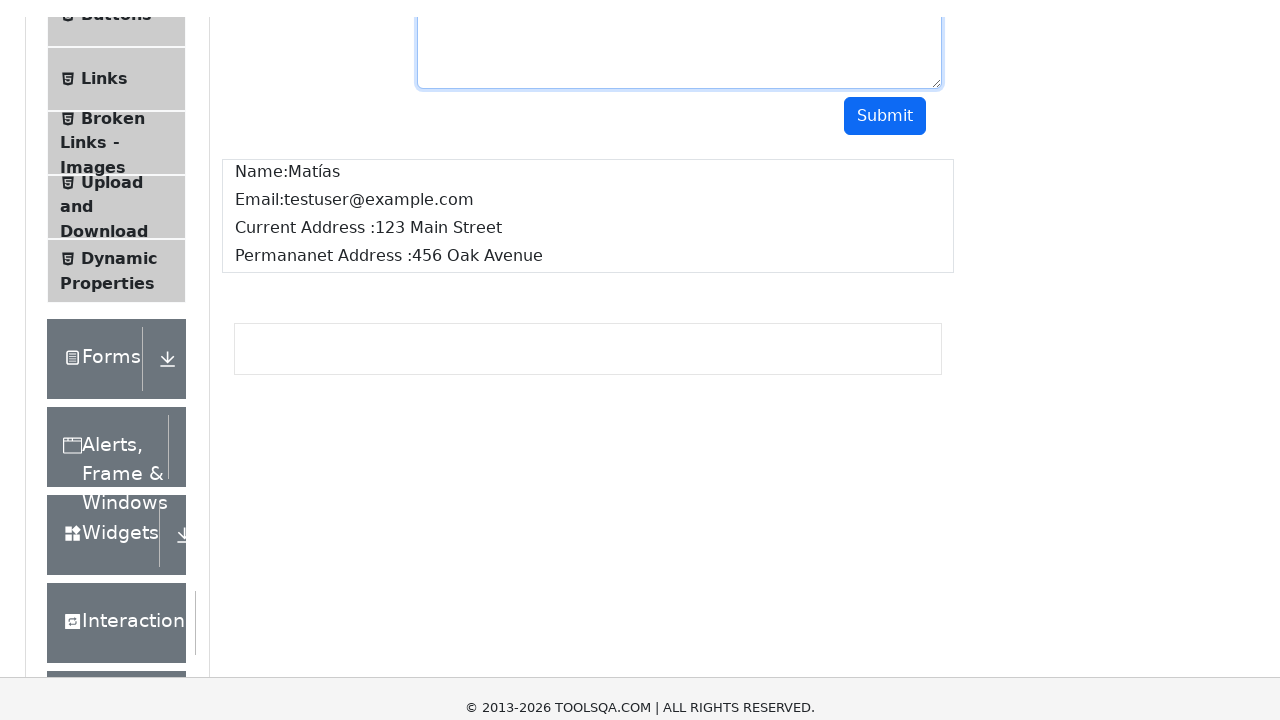

Waited 1000ms for form submission to complete
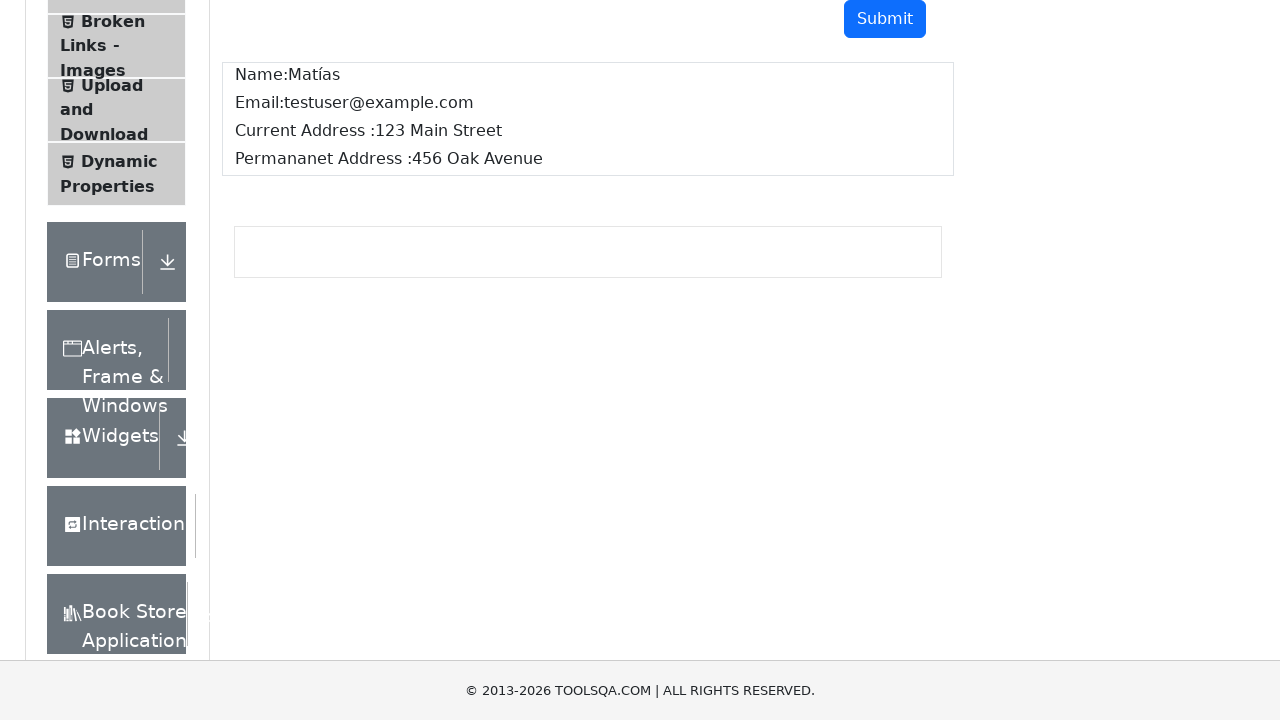

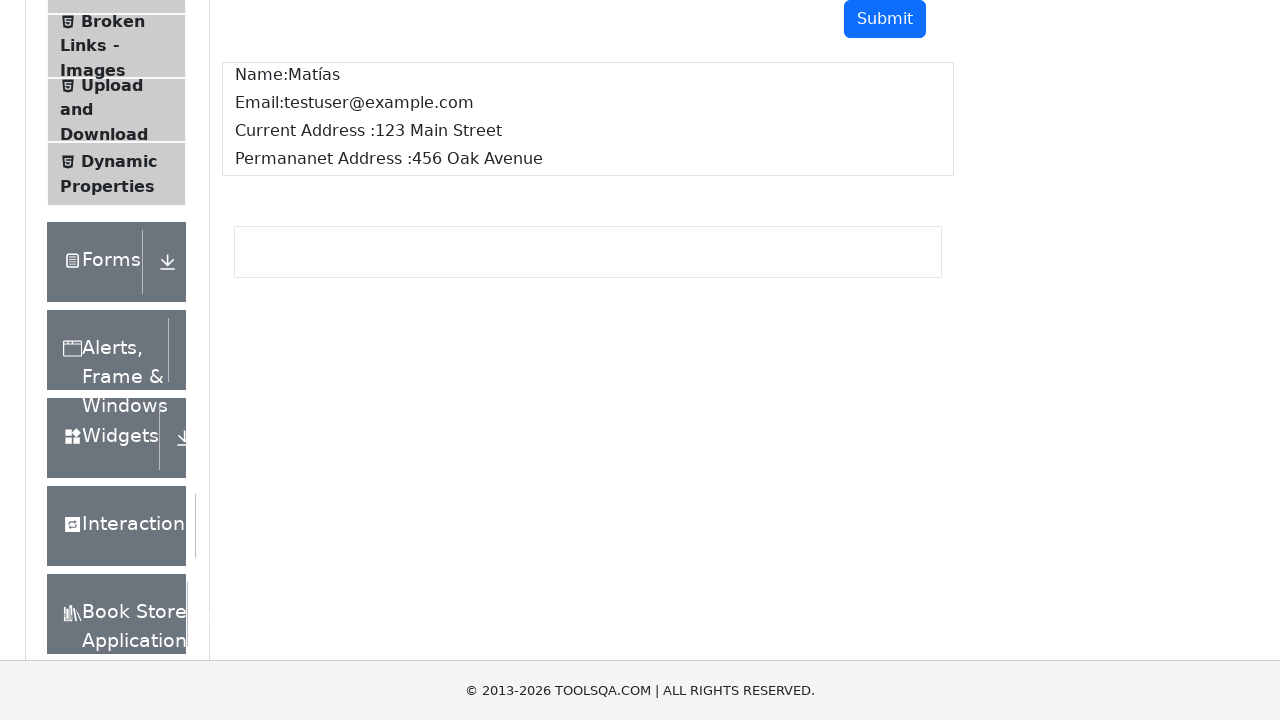